Opens the Rolls-Royce Motor Cars homepage and waits for the page to load

Starting URL: https://www.rolls-roycemotorcars.com/

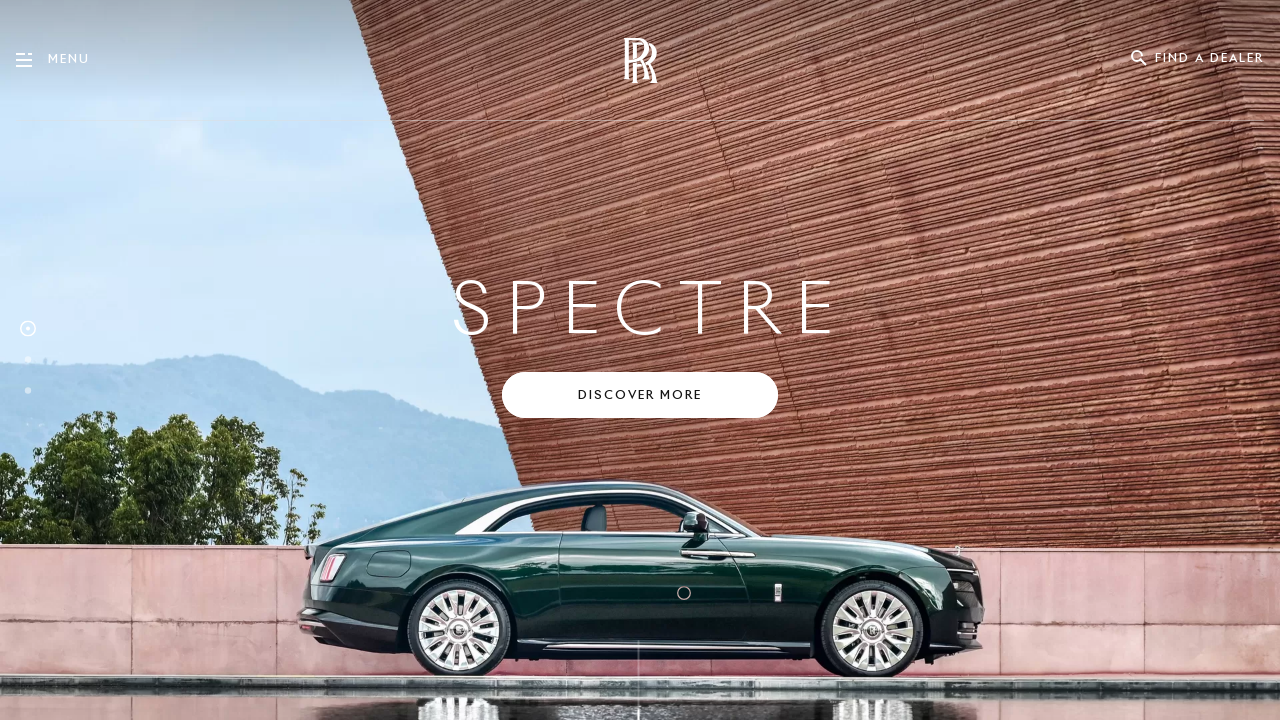

Navigated to Rolls-Royce Motor Cars homepage
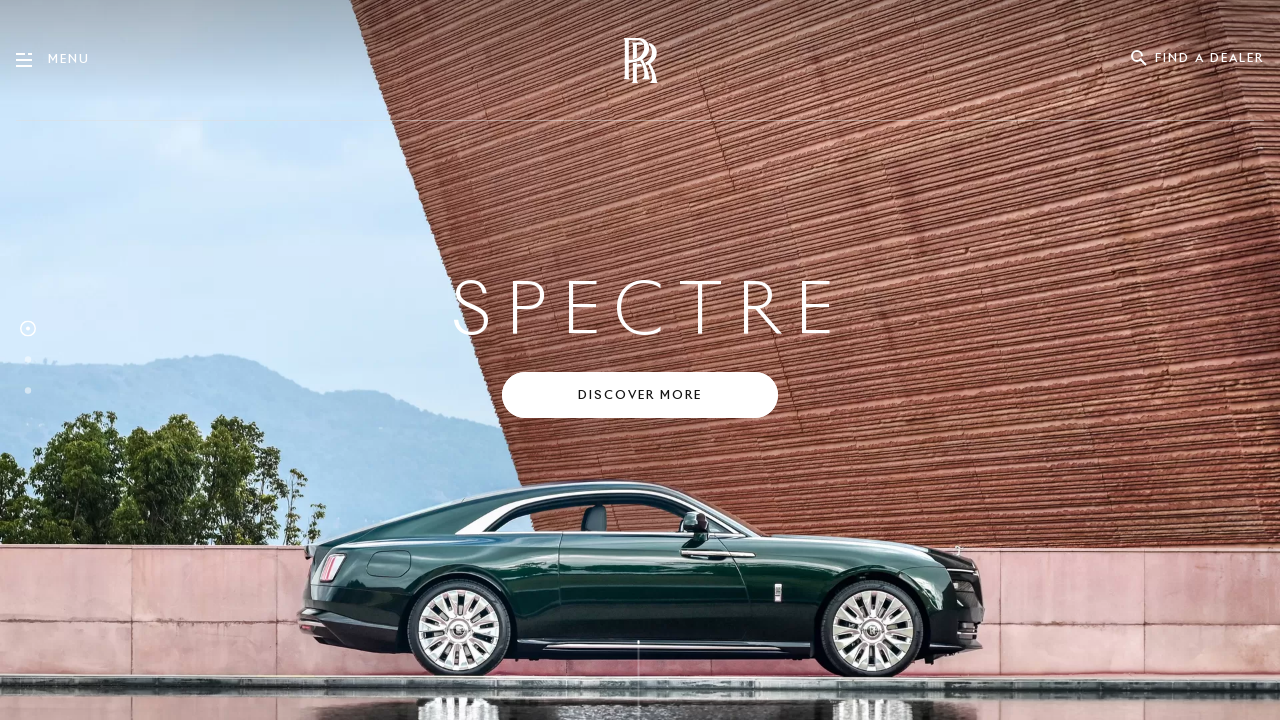

Waited for page DOM to fully load
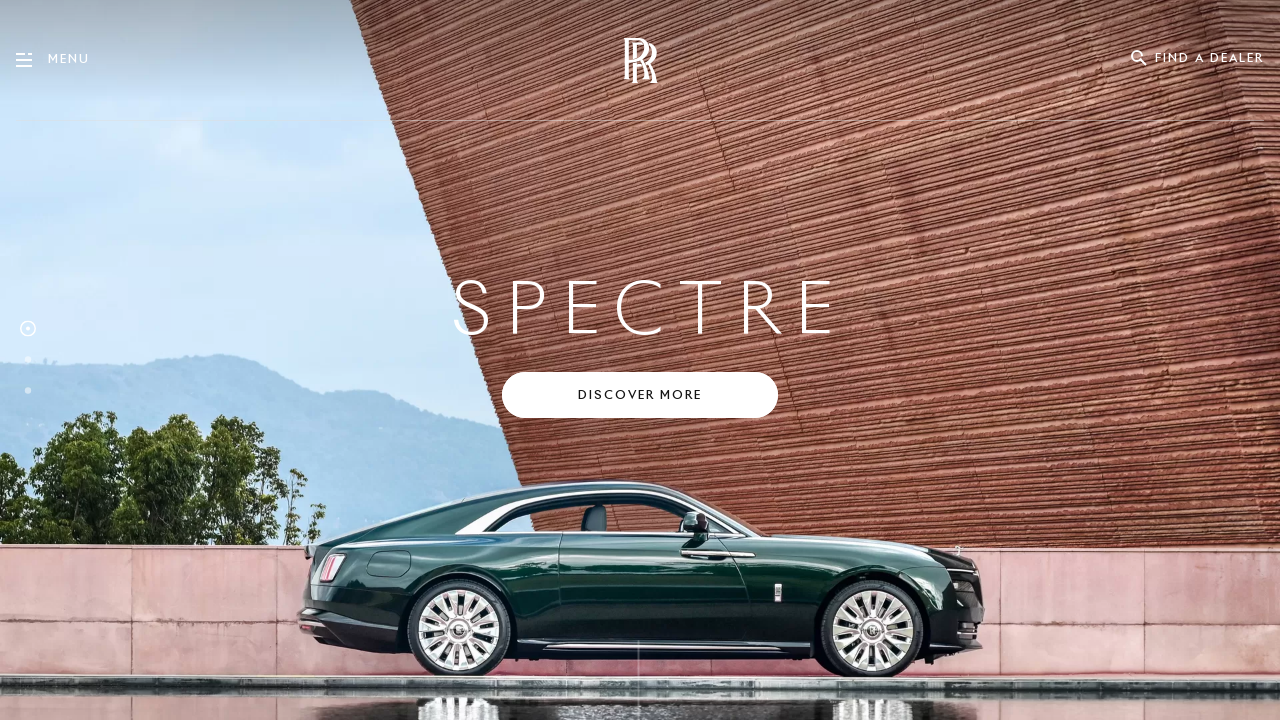

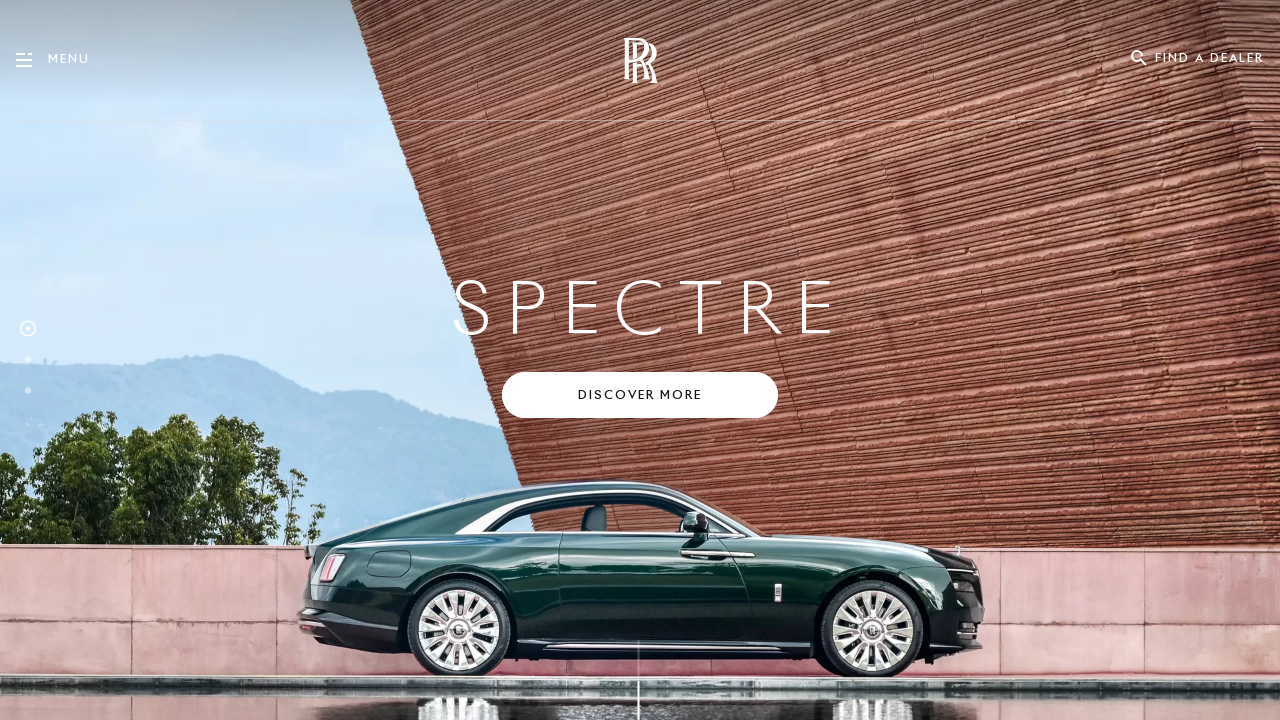